Tests handling of new window/tab by clicking a link that opens a new window and switching between tabs

Starting URL: https://the-internet.herokuapp.com/windows

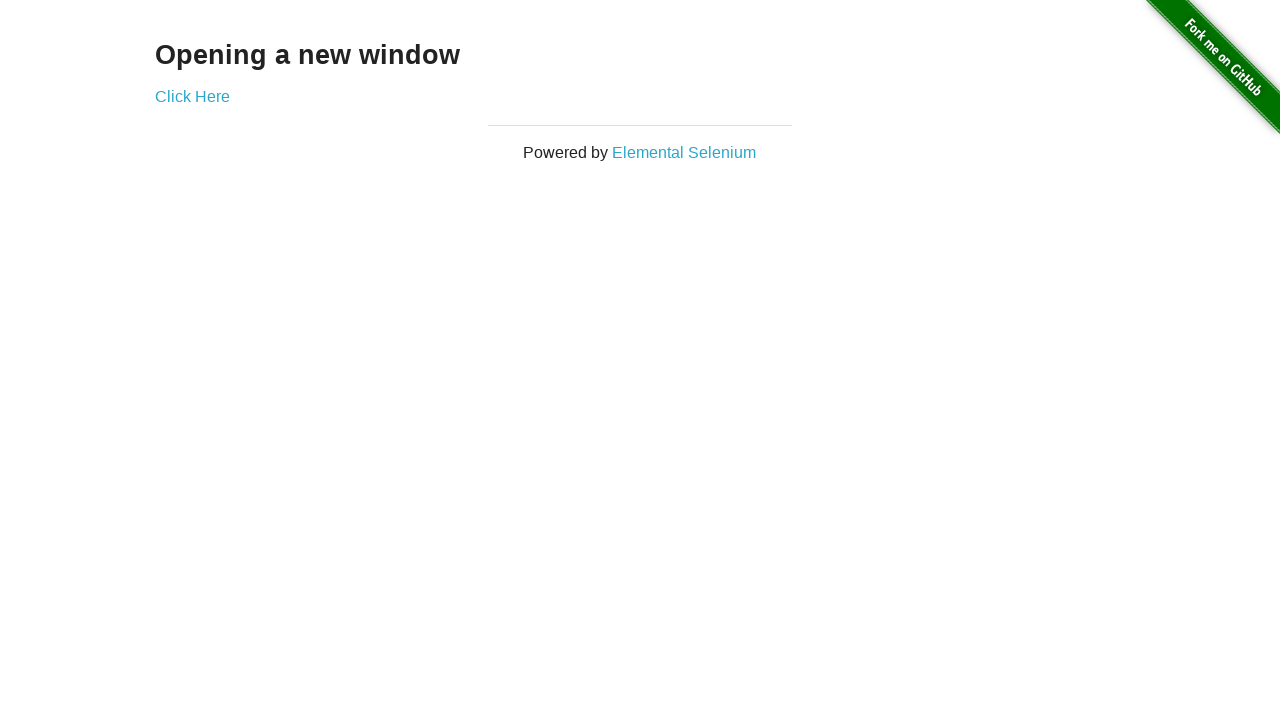

Clicked 'Click Here' link to open new window at (192, 96) on text=Click Here
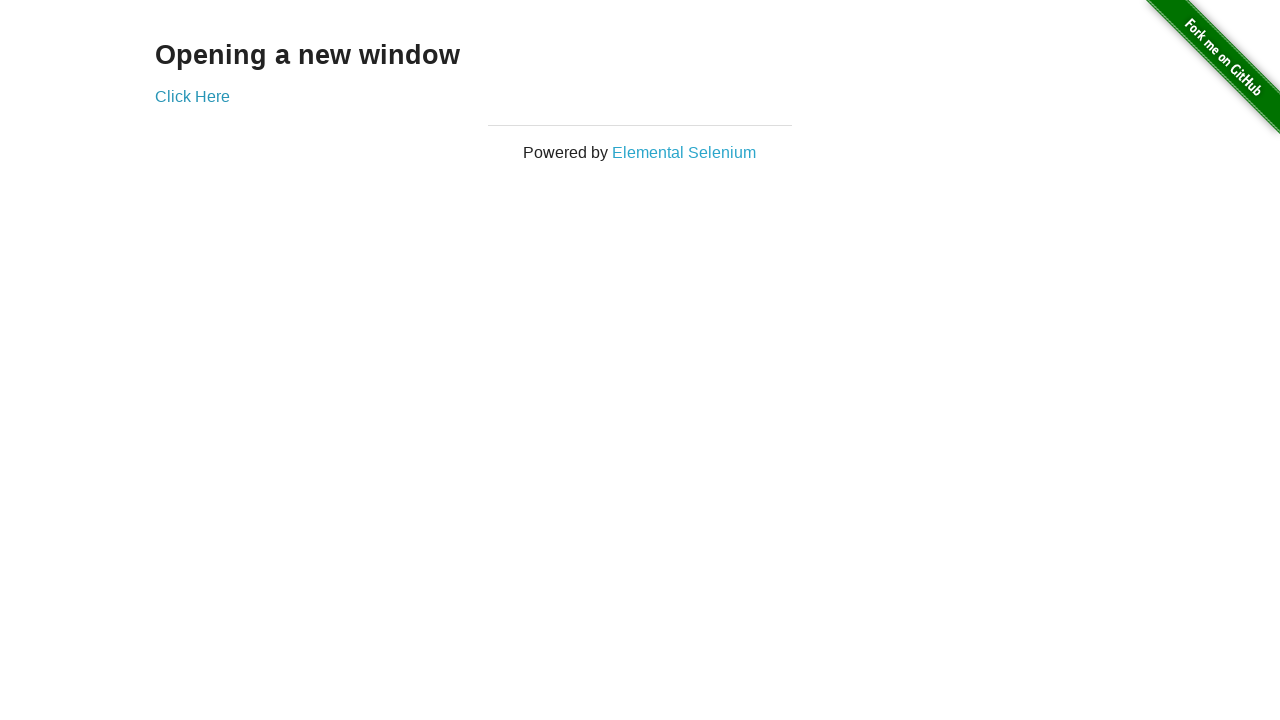

New window/tab opened and captured
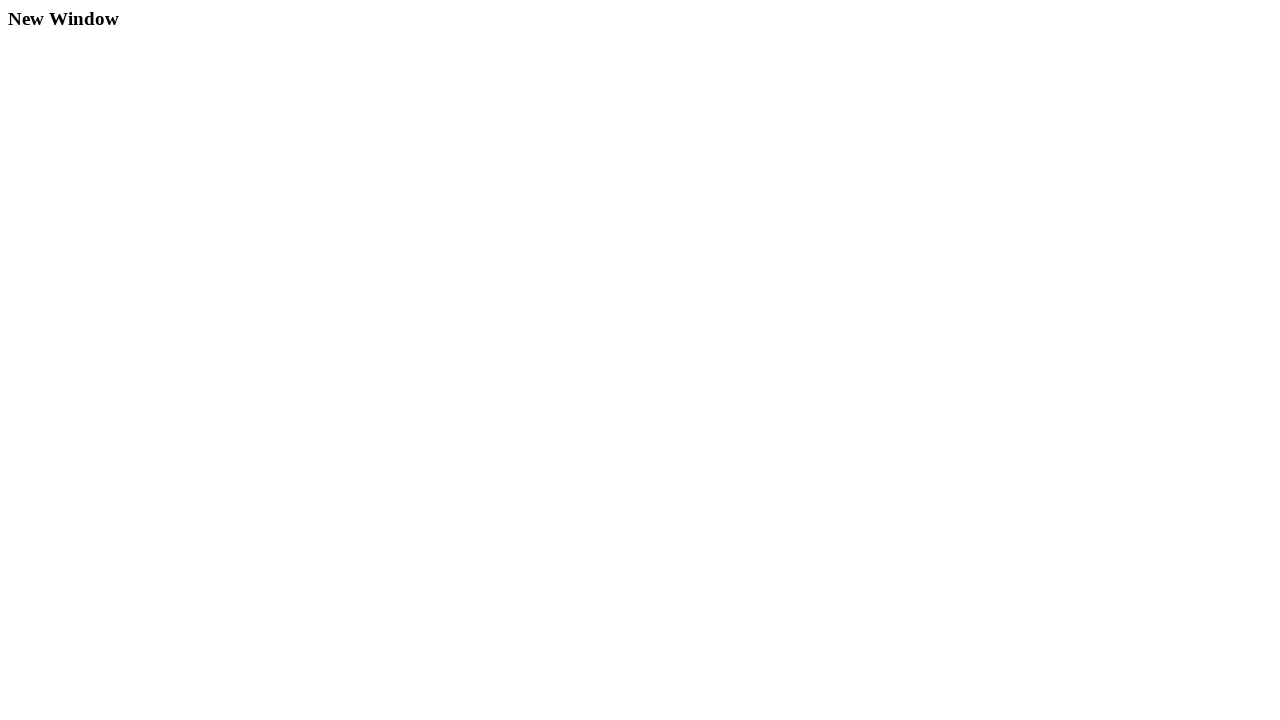

New page finished loading
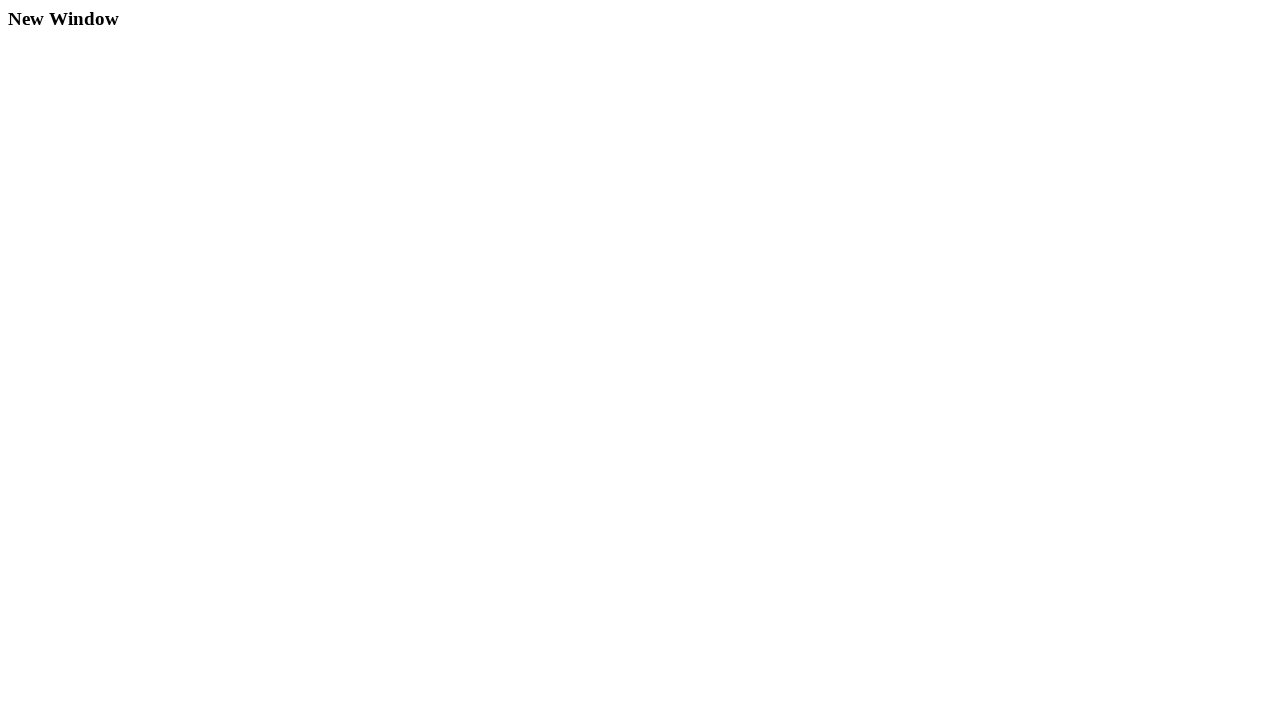

Verified new page title is 'New Window'
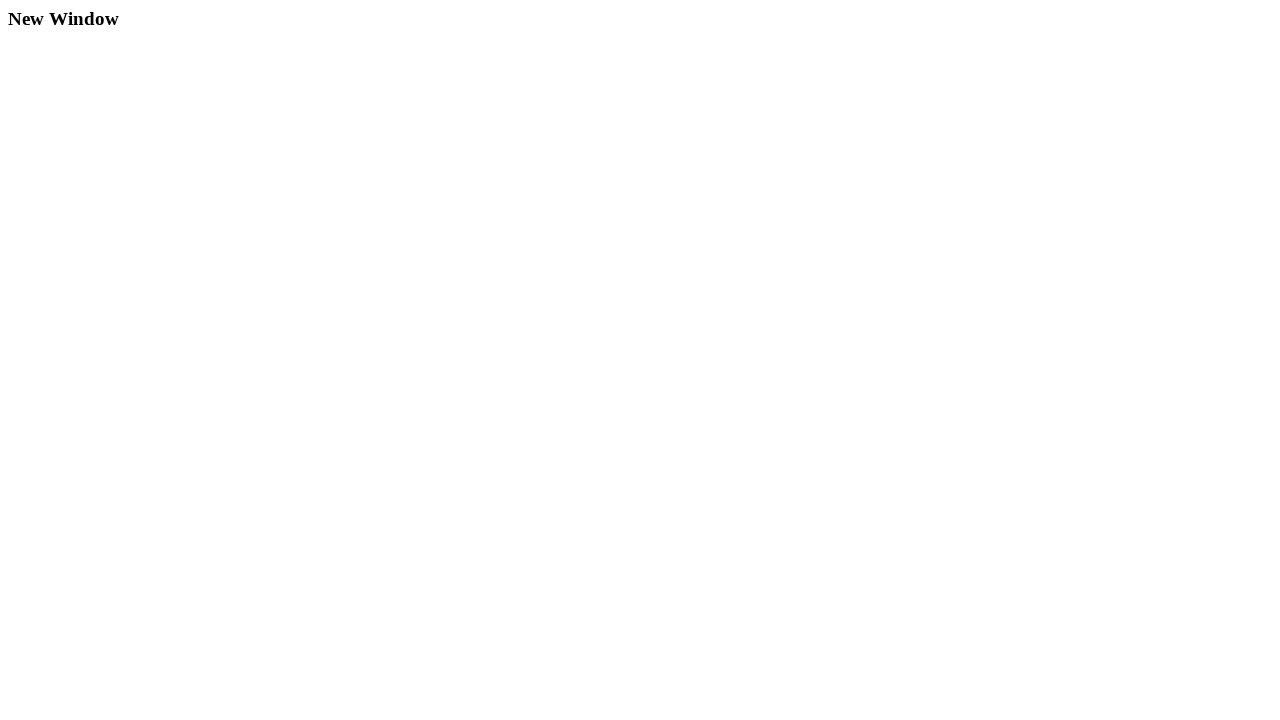

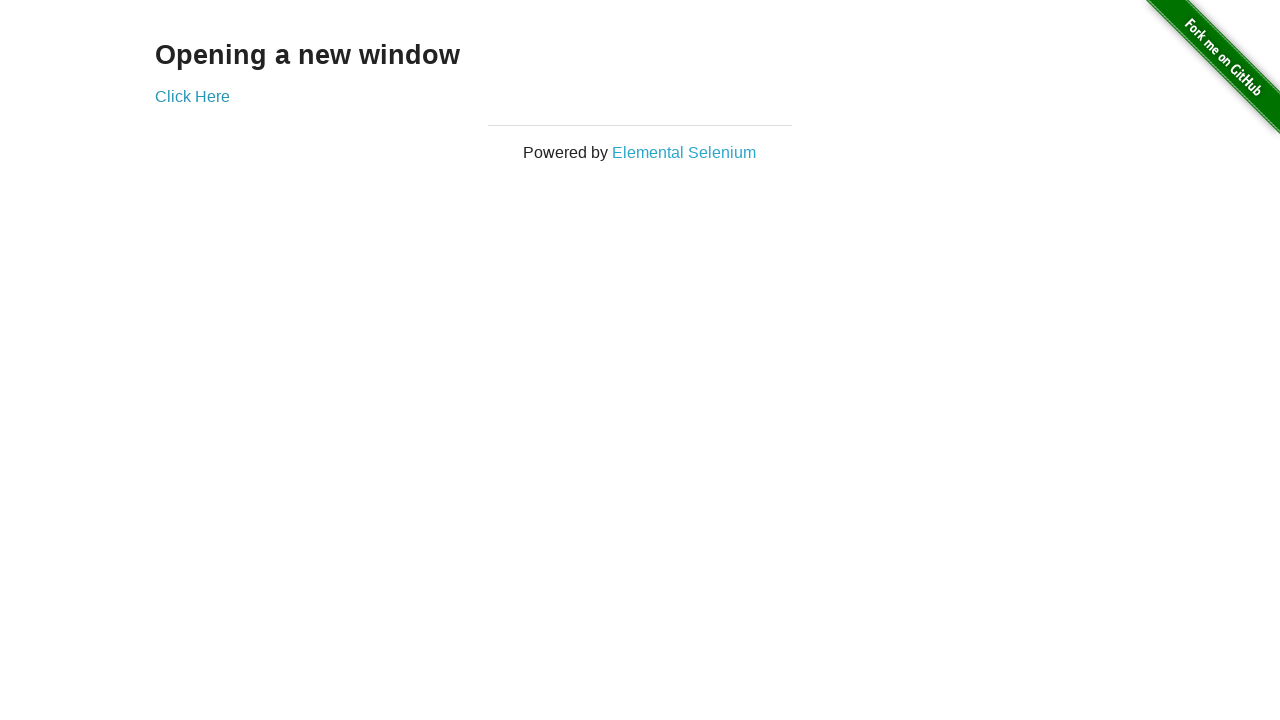